Tests select menu functionality by selecting an option from a dropdown using its value attribute

Starting URL: https://demoqa.com/select-menu

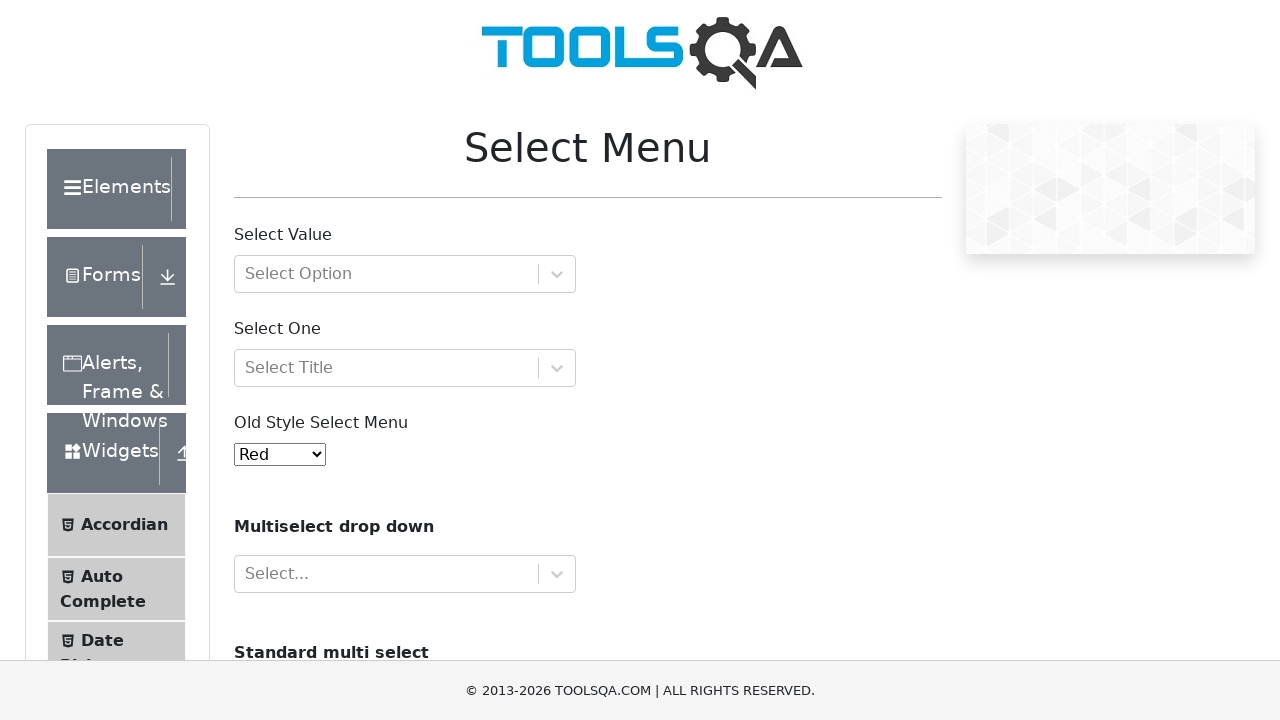

Navigated to select menu demo page
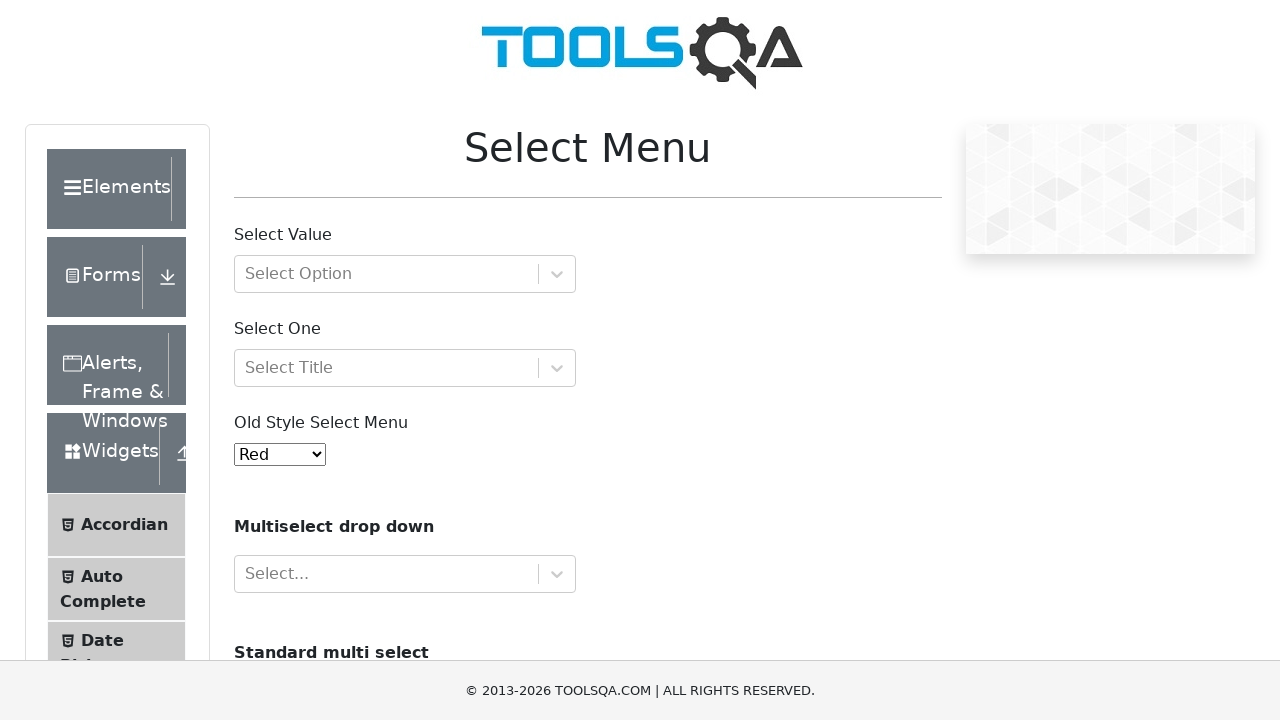

Selected option with value '7' from the old select menu dropdown on #oldSelectMenu
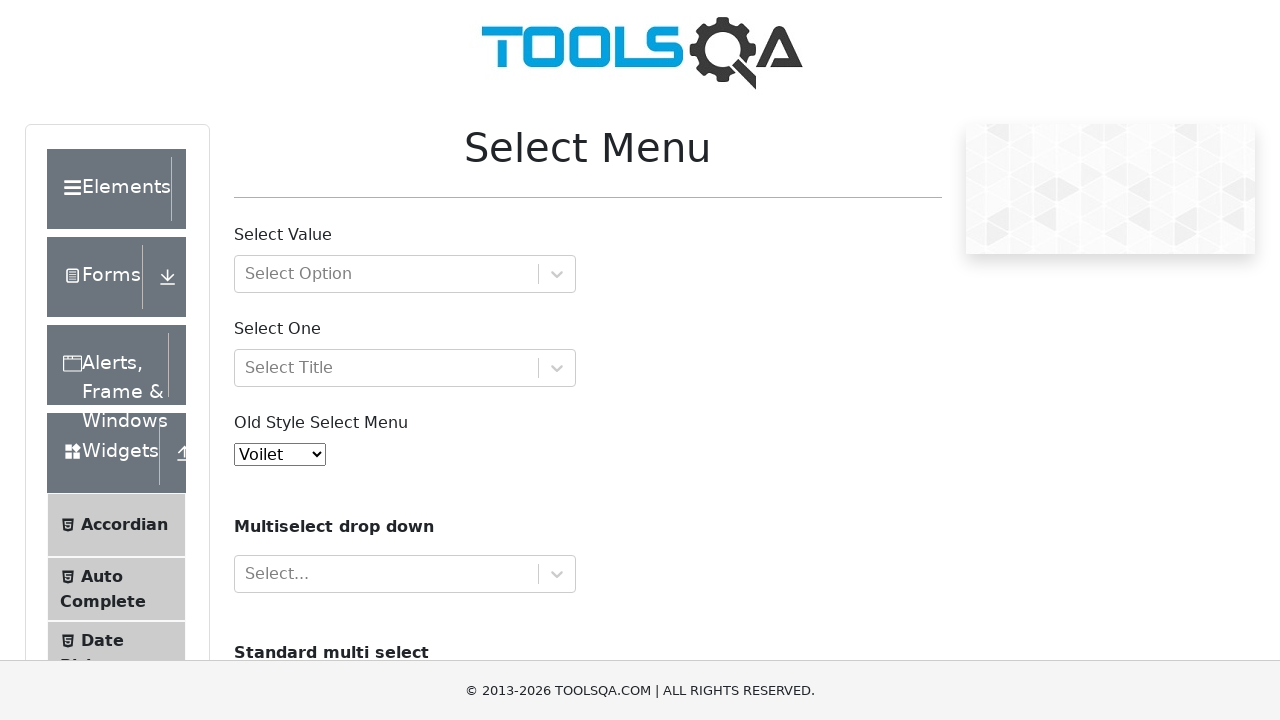

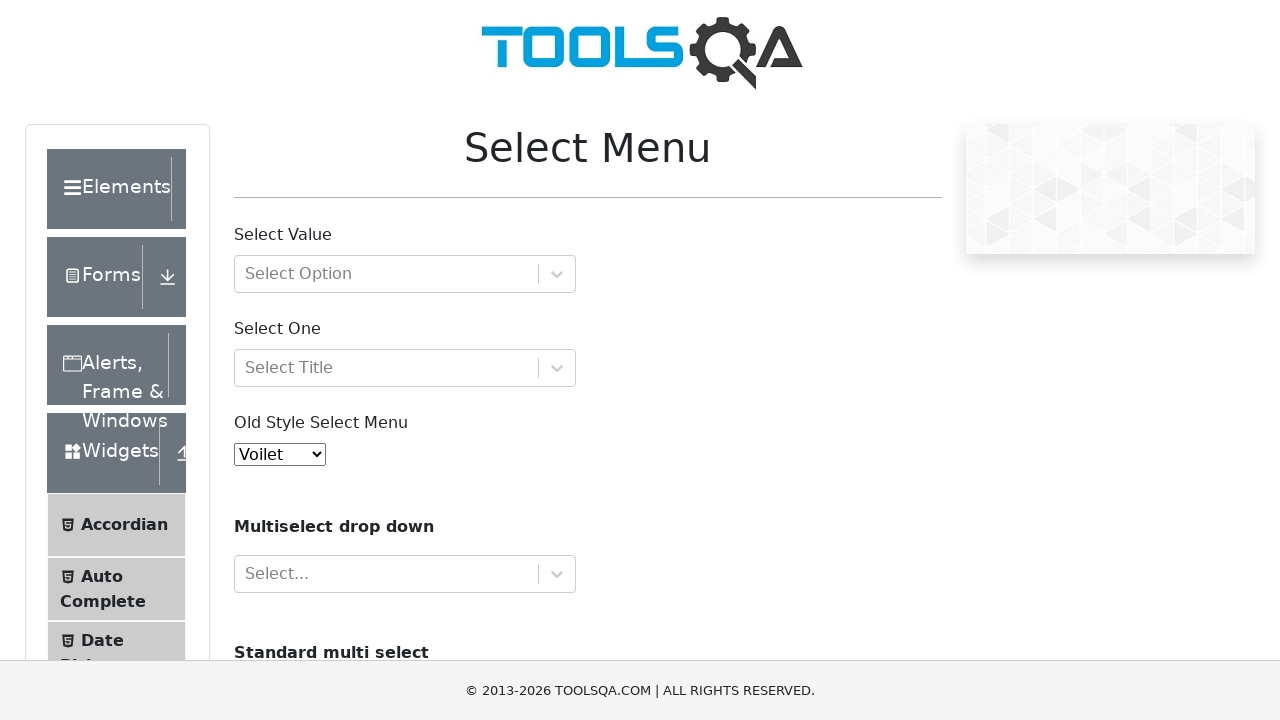